Tests the jQuery UI datepicker widget by clicking on the date input field to open the calendar and selecting a date from the first row.

Starting URL: https://jqueryui.com/datepicker/

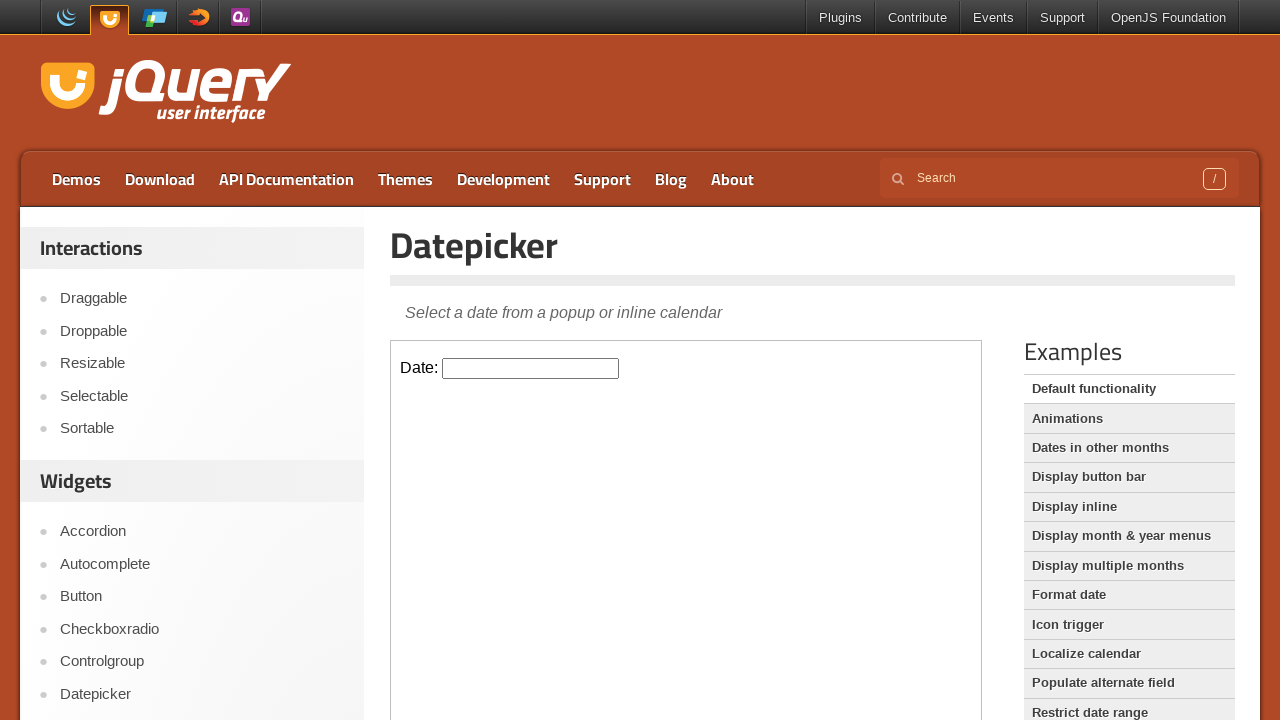

Located the demo iframe on the page
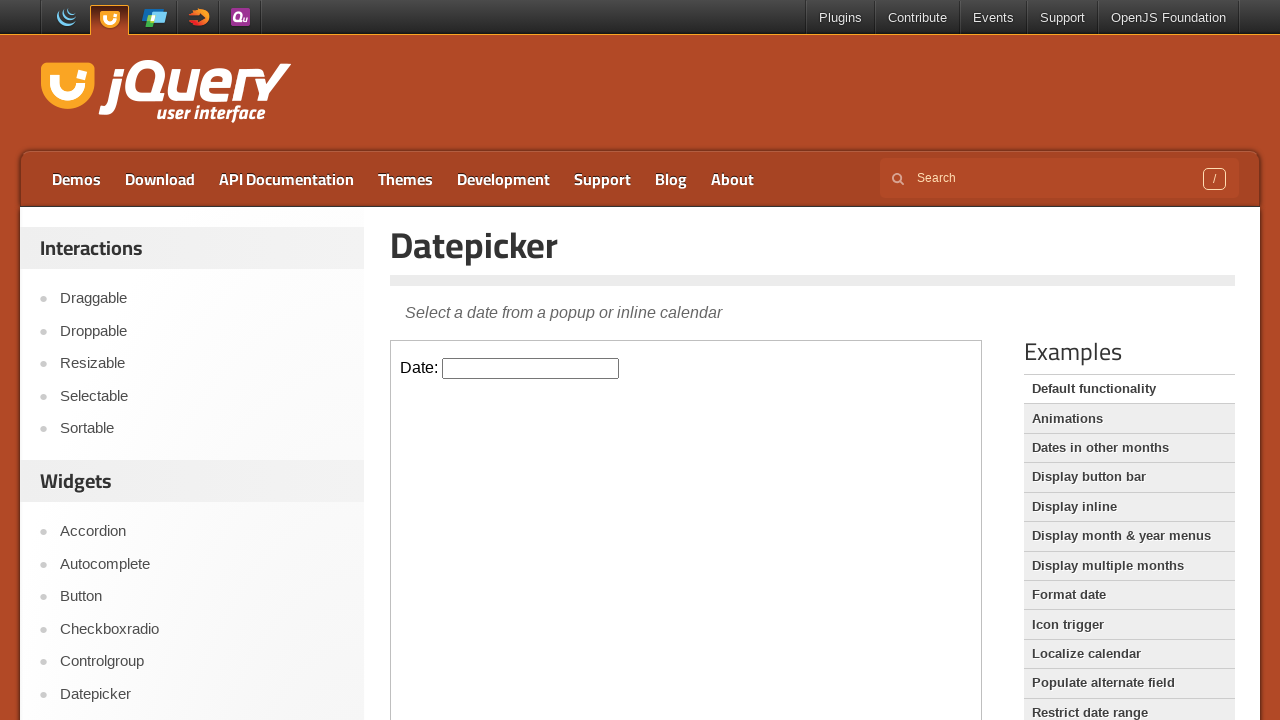

Clicked on the datepicker input field to open the calendar at (531, 368) on iframe.demo-frame >> nth=0 >> internal:control=enter-frame >> #datepicker
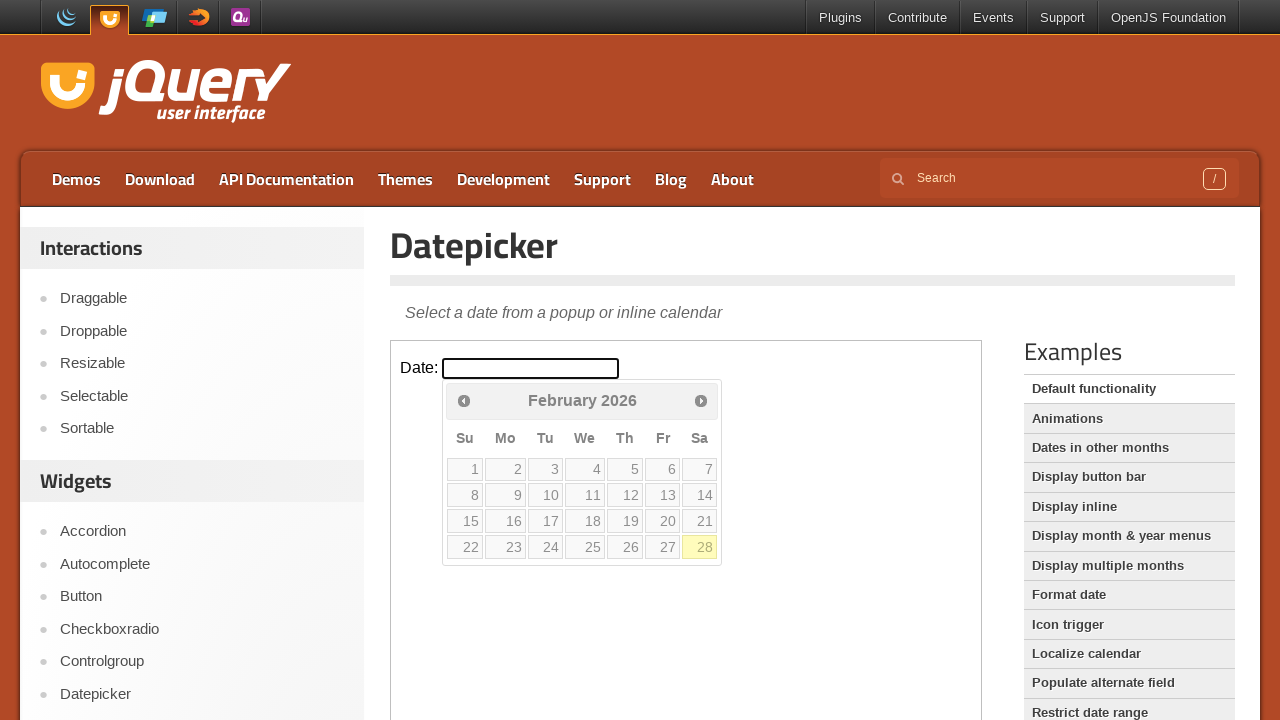

Selected a date from the first row, 7th column (Saturday) of the calendar at (700, 469) on iframe.demo-frame >> nth=0 >> internal:control=enter-frame >> #ui-datepicker-div
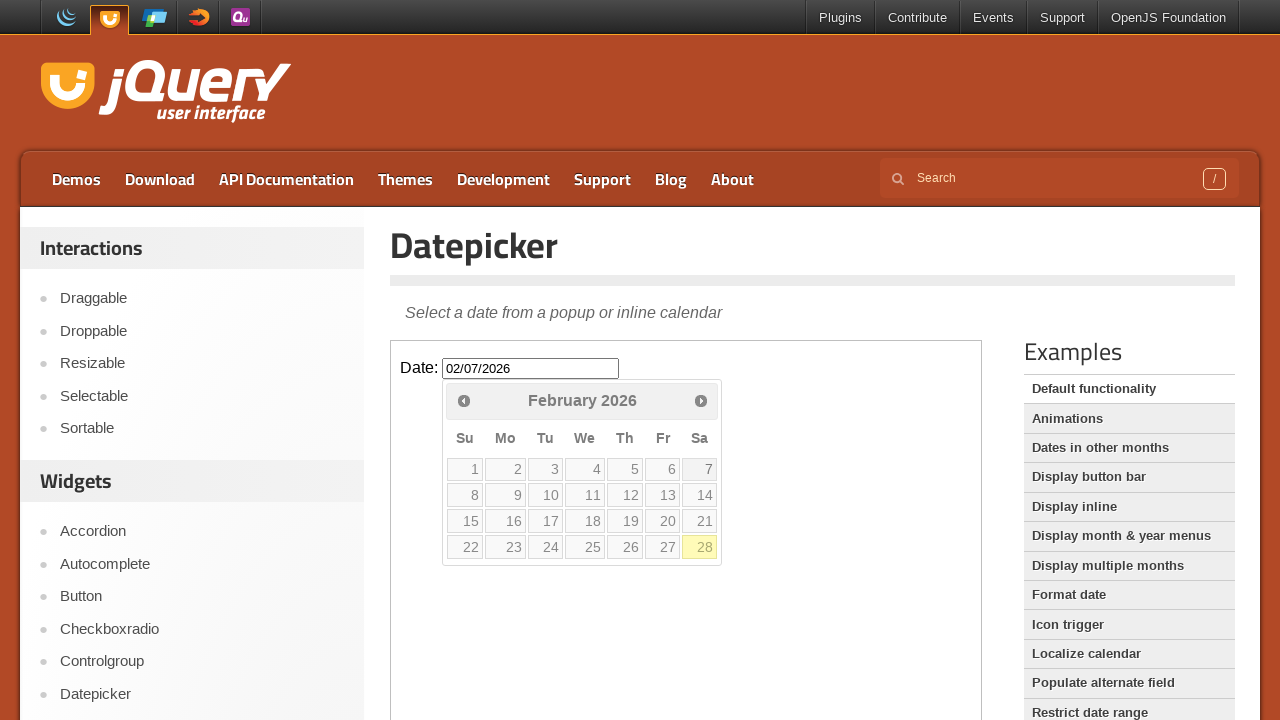

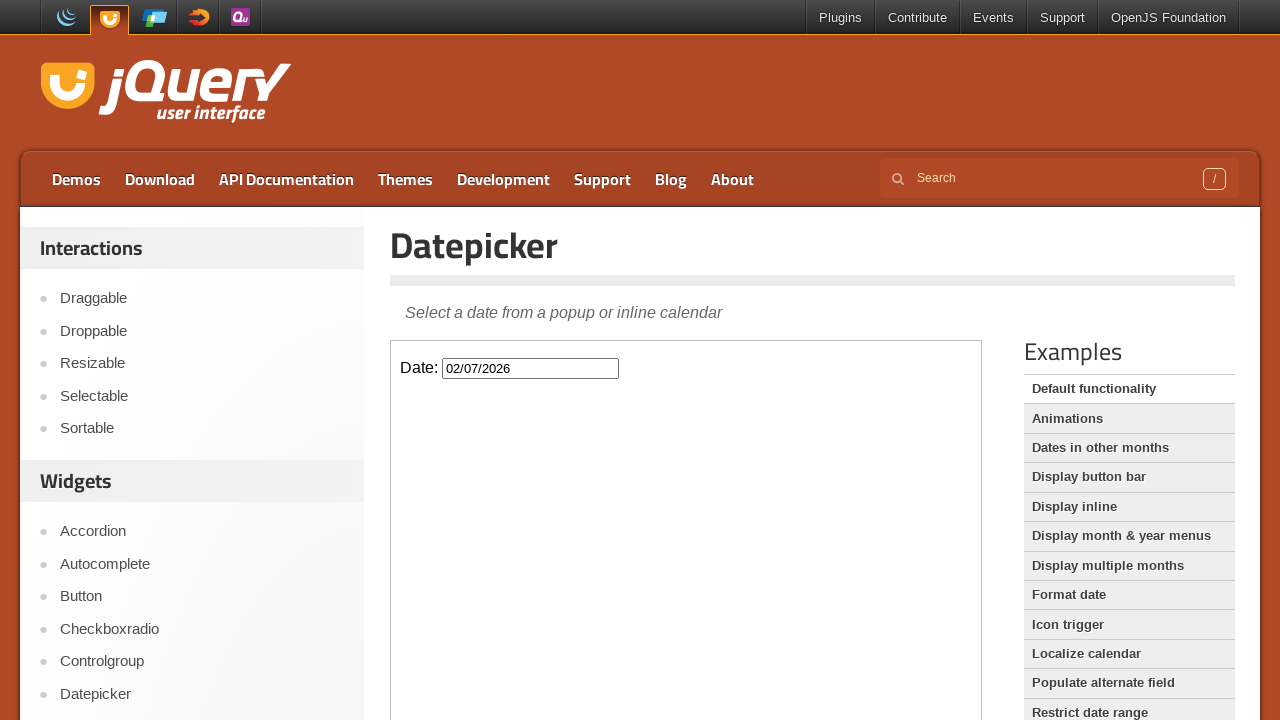